Tests search functionality on Labirint.ru bookstore by entering a search term in the search field and submitting the form

Starting URL: https://www.labirint.ru/

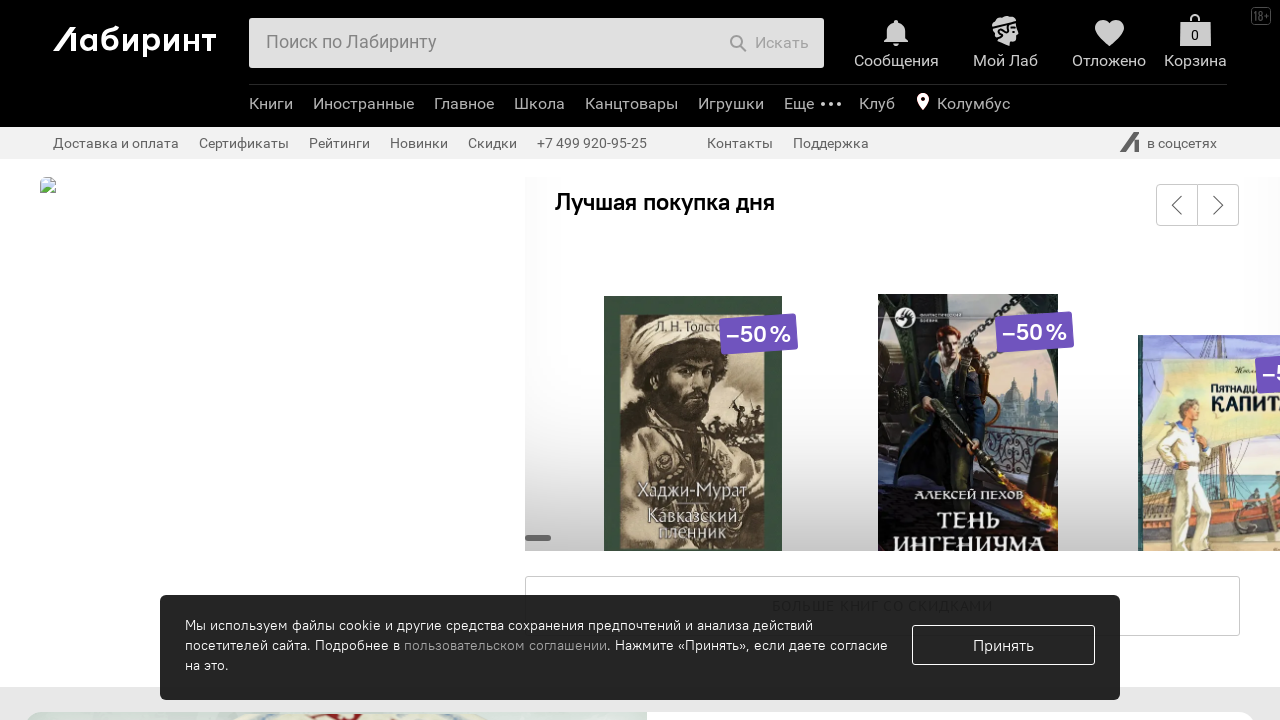

Filled search field with 'python' on #search-field
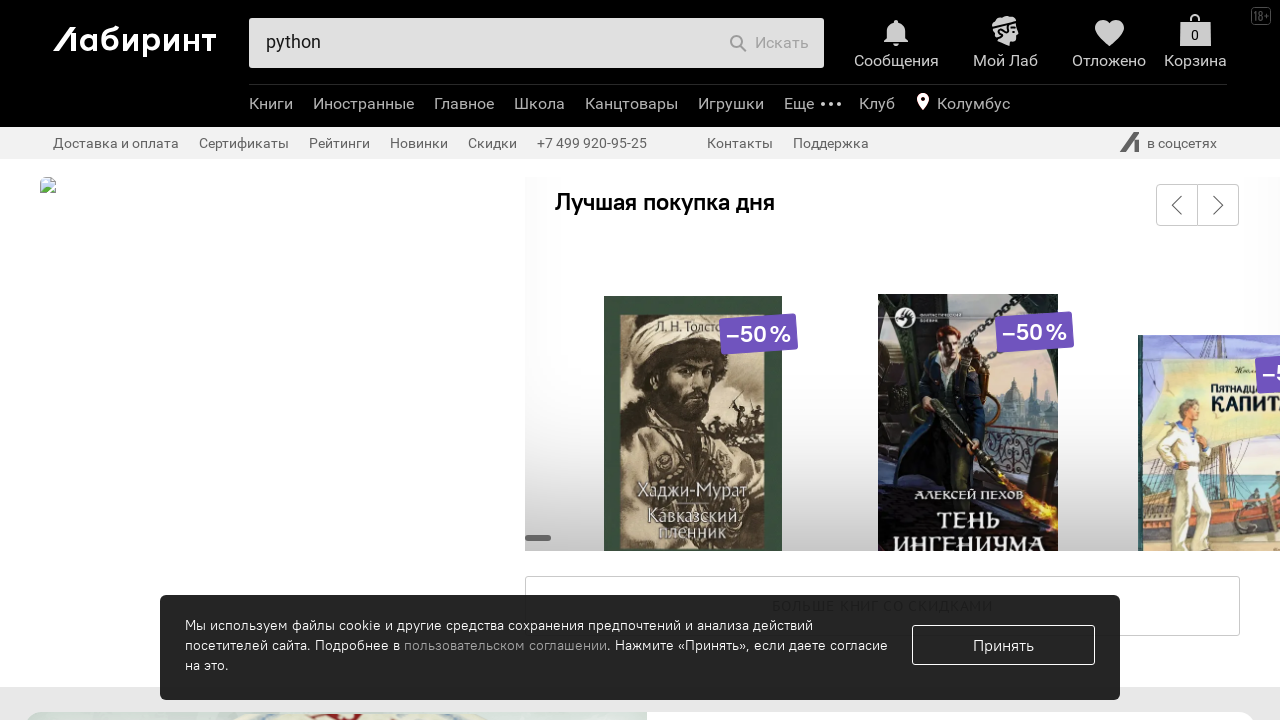

Clicked submit button to search at (769, 43) on button[type='submit']
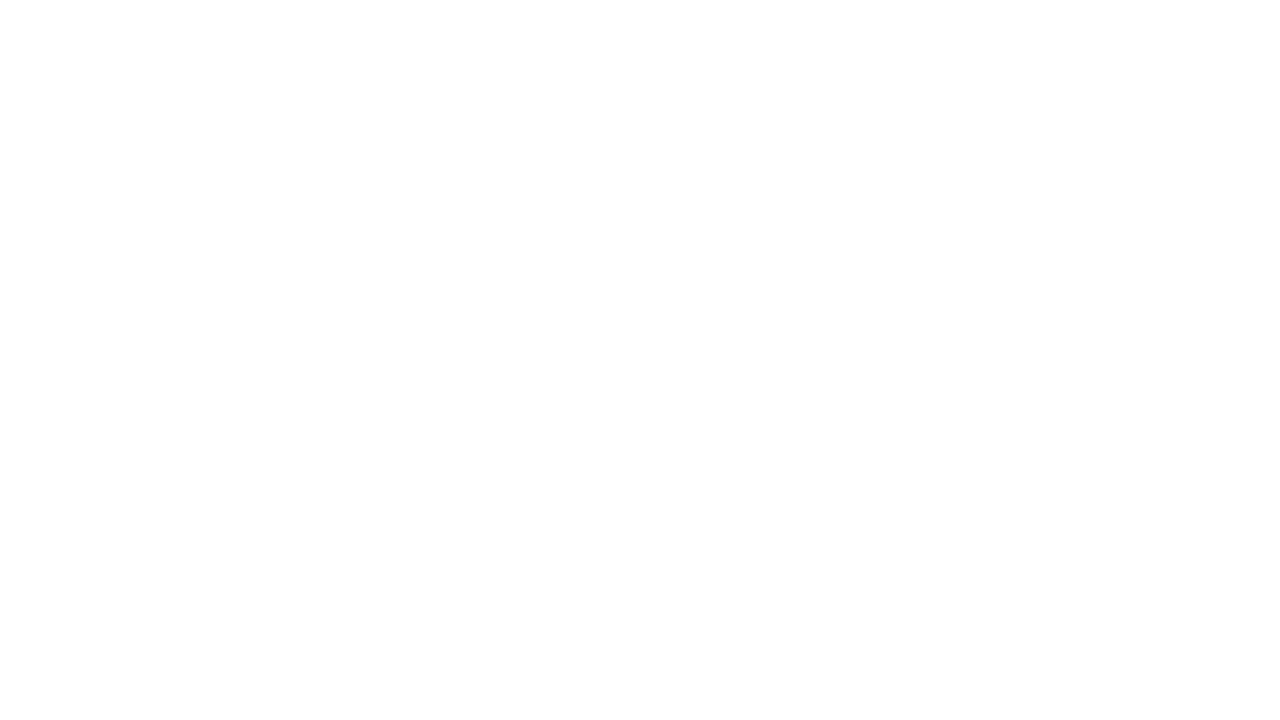

Search results loaded successfully
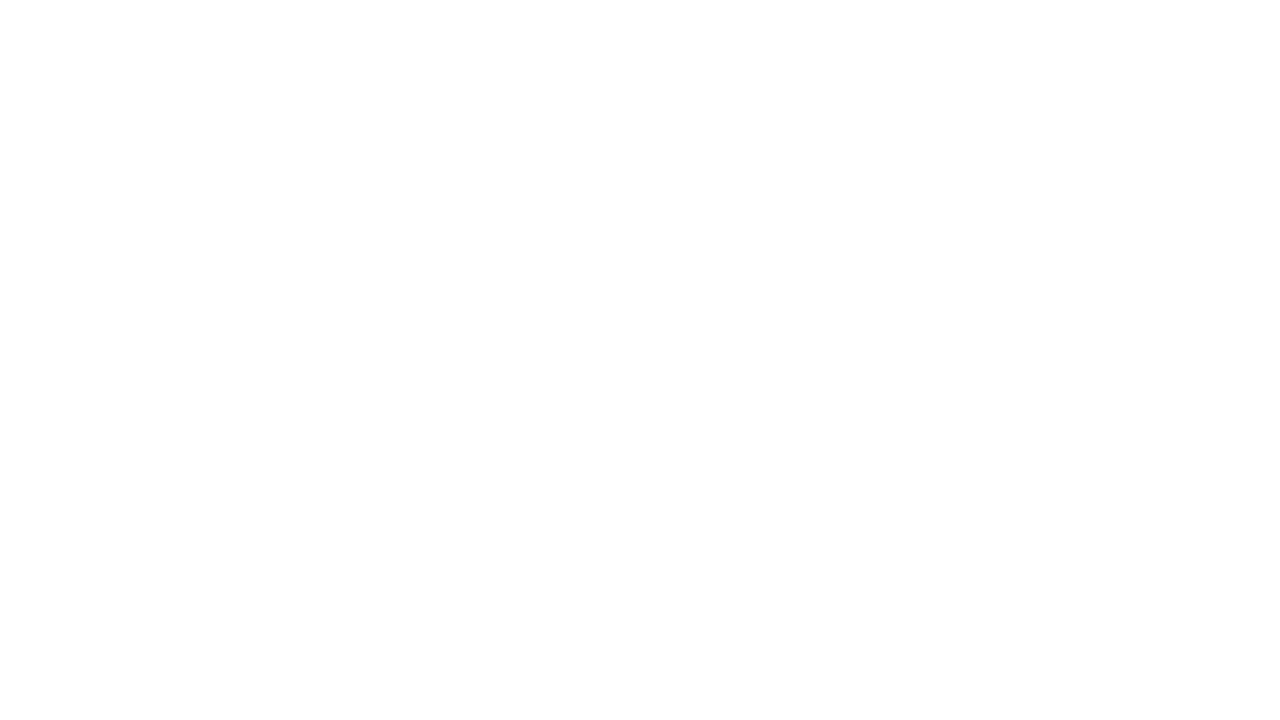

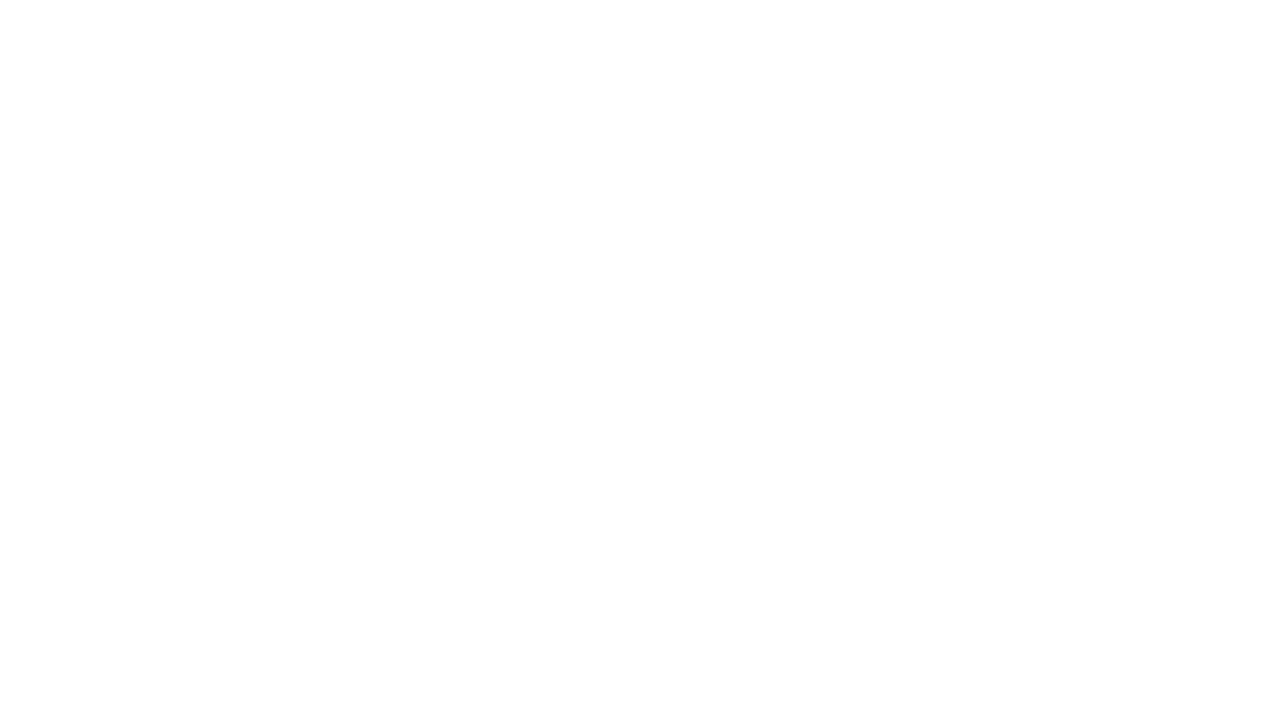